Clicks the Home button to navigate back to the main page

Starting URL: https://www.globalsqa.com/angularJs-protractor/BankingProject/#/login

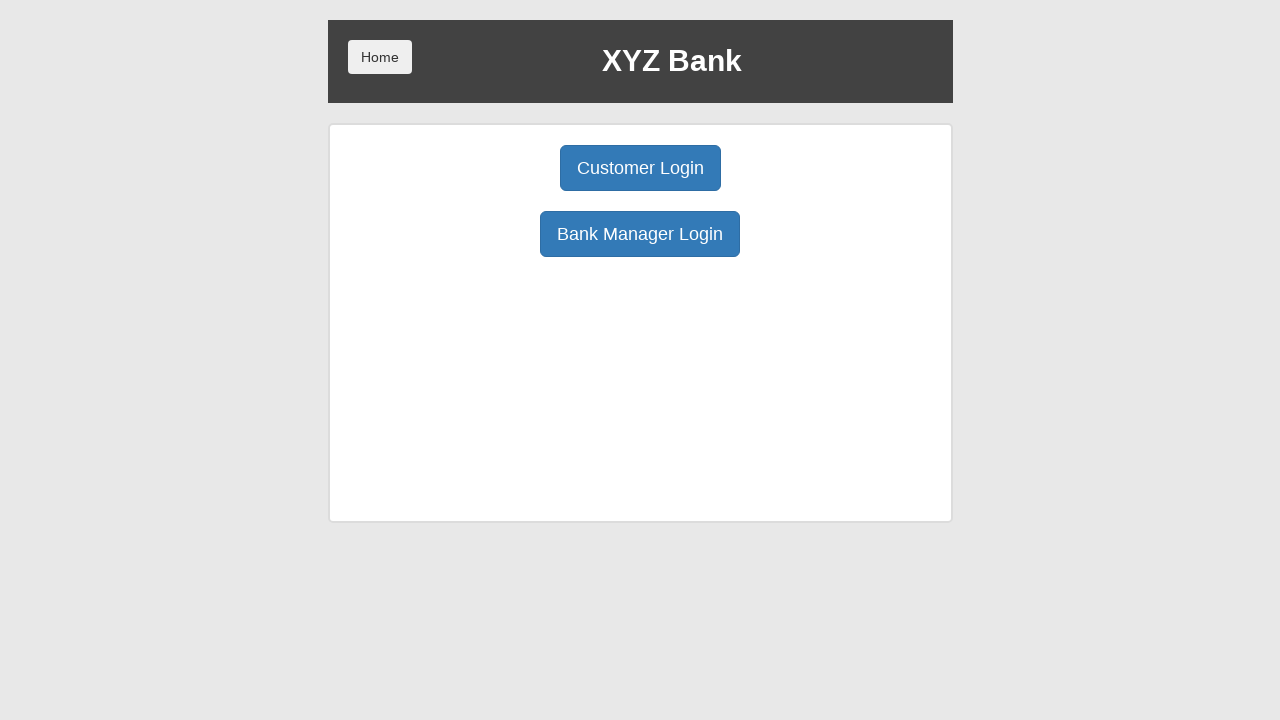

Clicked Bank Manager Login button at (640, 234) on button.btn.btn-primary.btn-lg:has-text('Bank Manager Login')
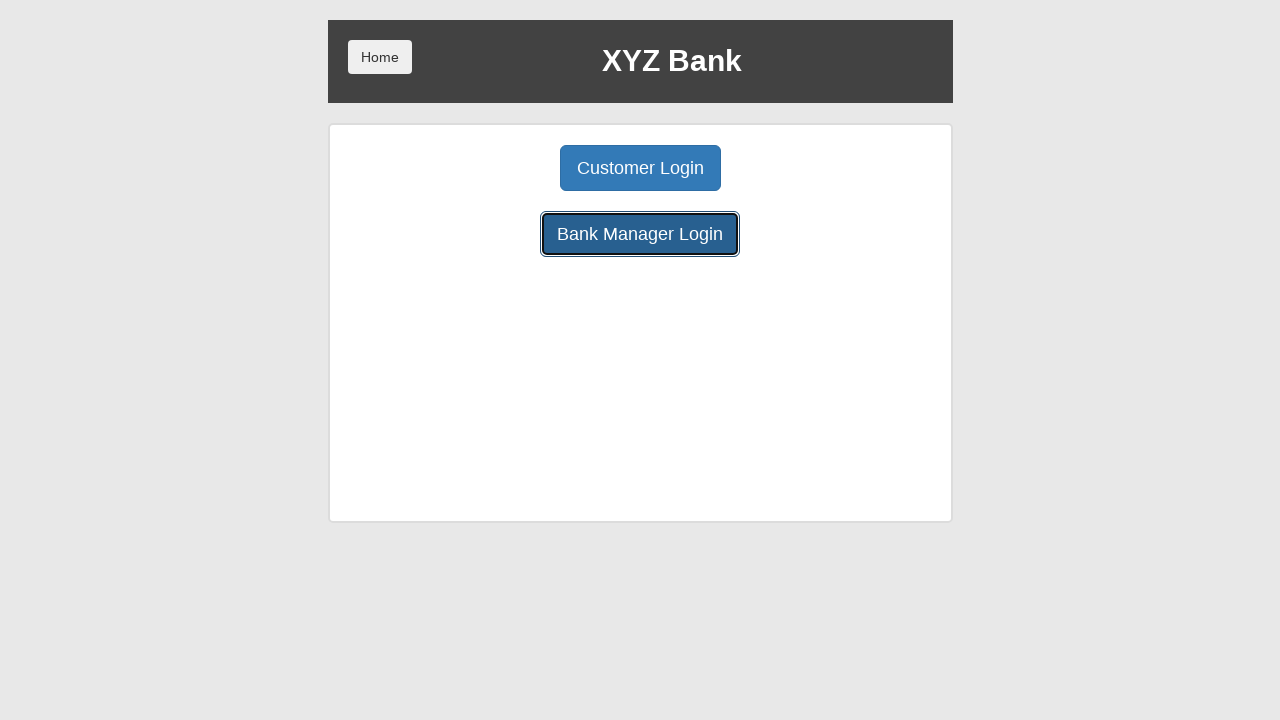

Retrieved Home button text content
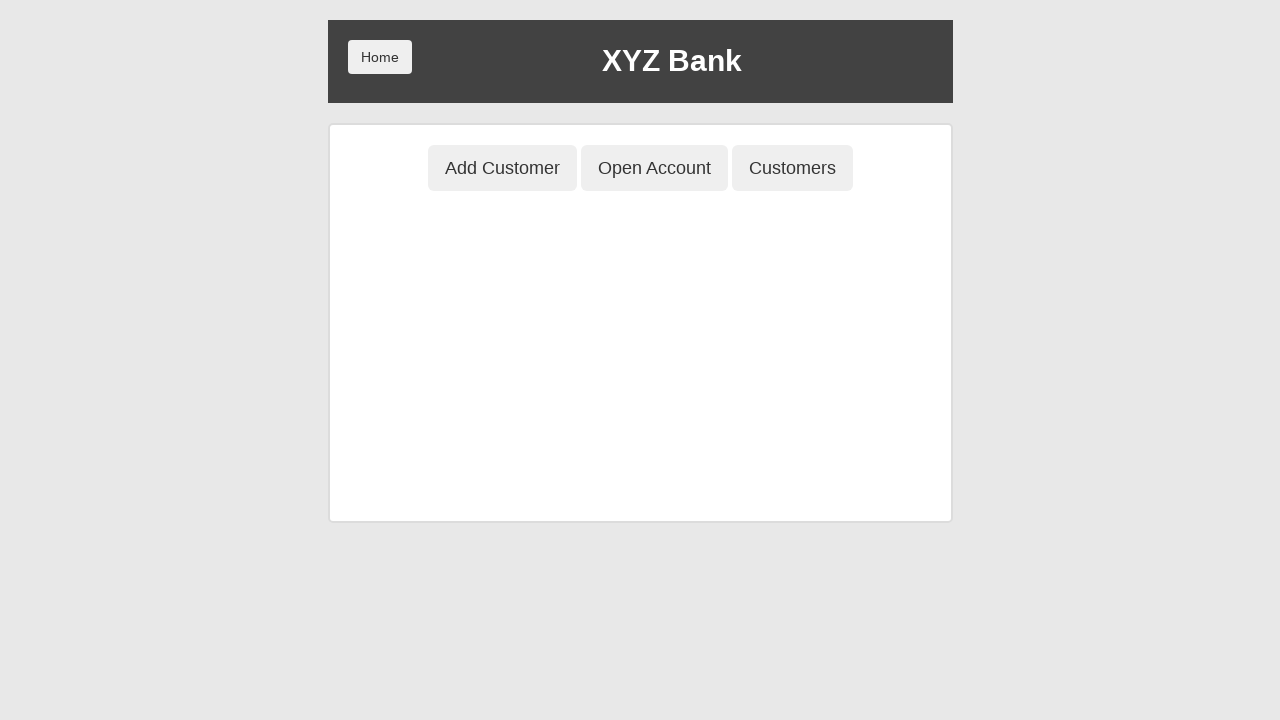

Verified Home button text equals 'Home'
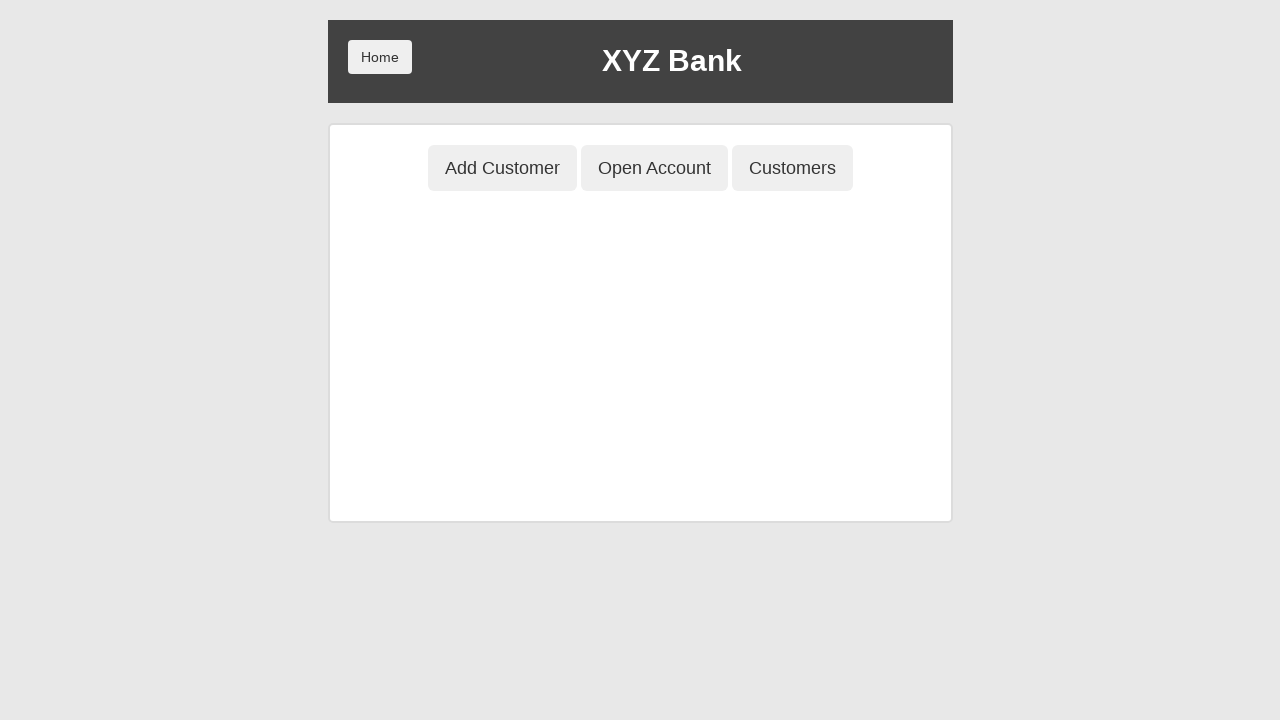

Clicked Home button to navigate back to main page at (380, 57) on xpath=//button[contains(text(),'Home')]
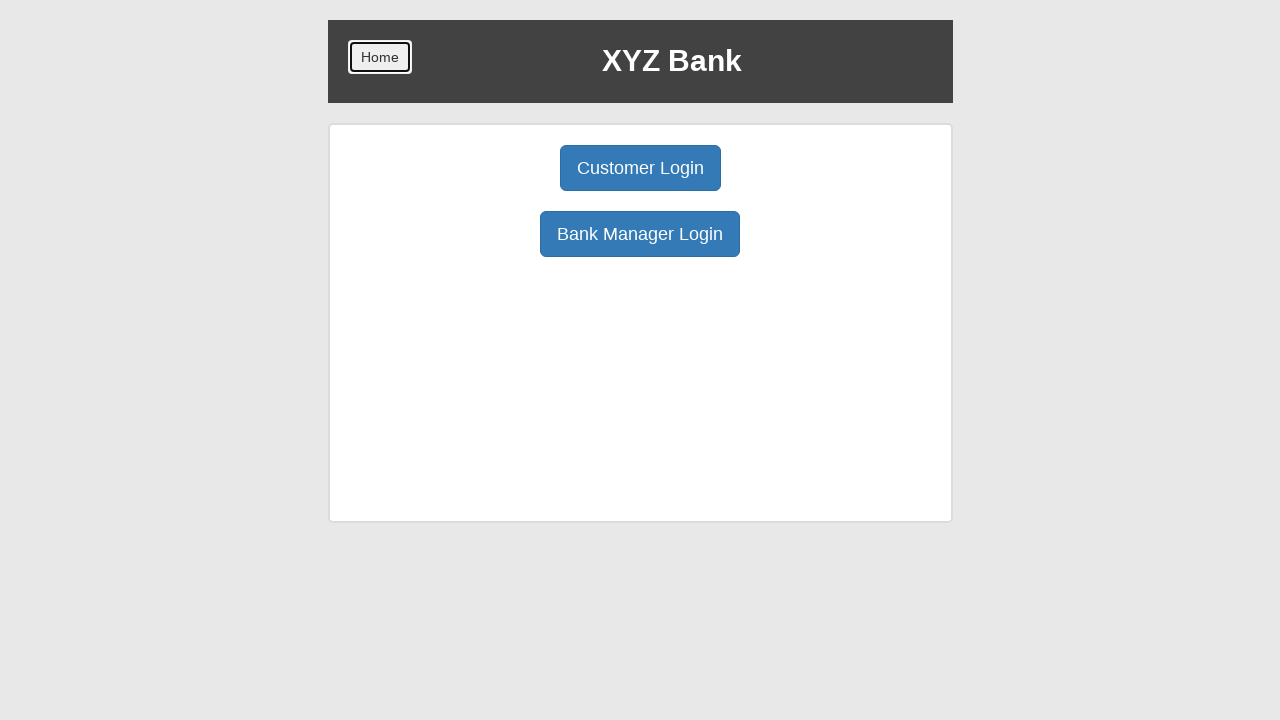

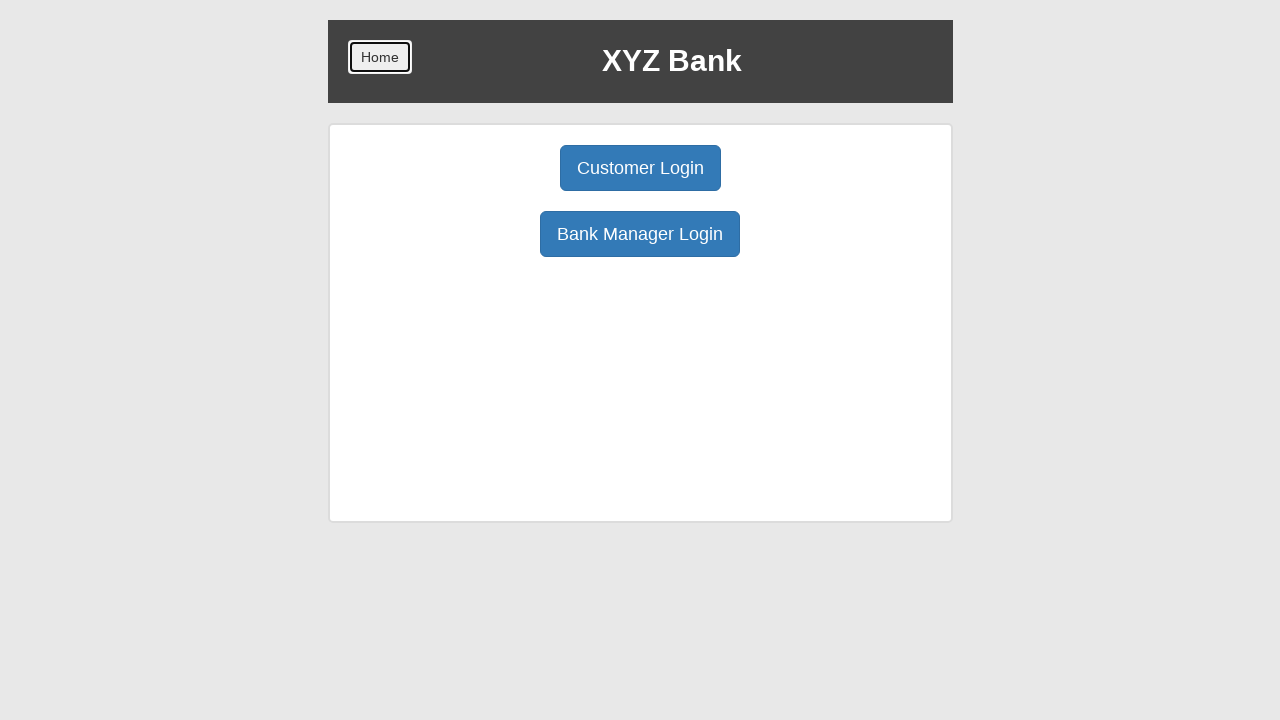